Opens the Tel-Ran website homepage to verify the page loads successfully

Starting URL: https://www.tel-ran.com/

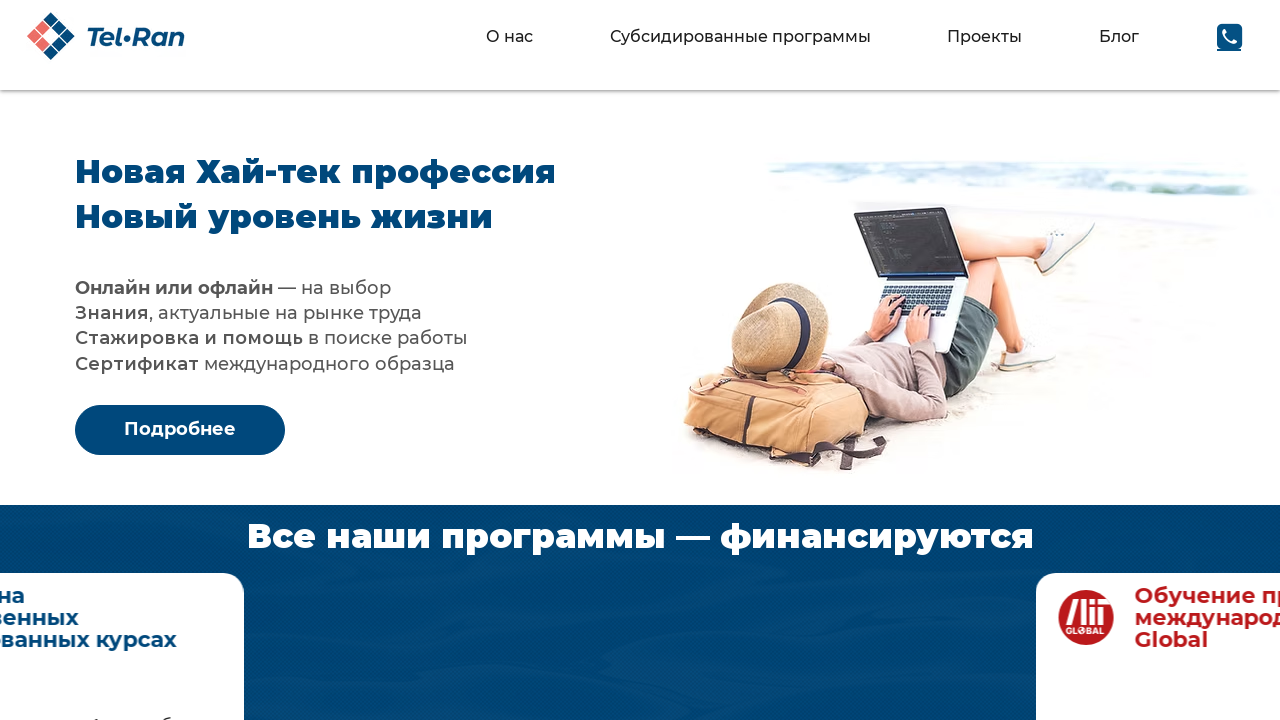

Waited for DOM content to load on Tel-Ran homepage
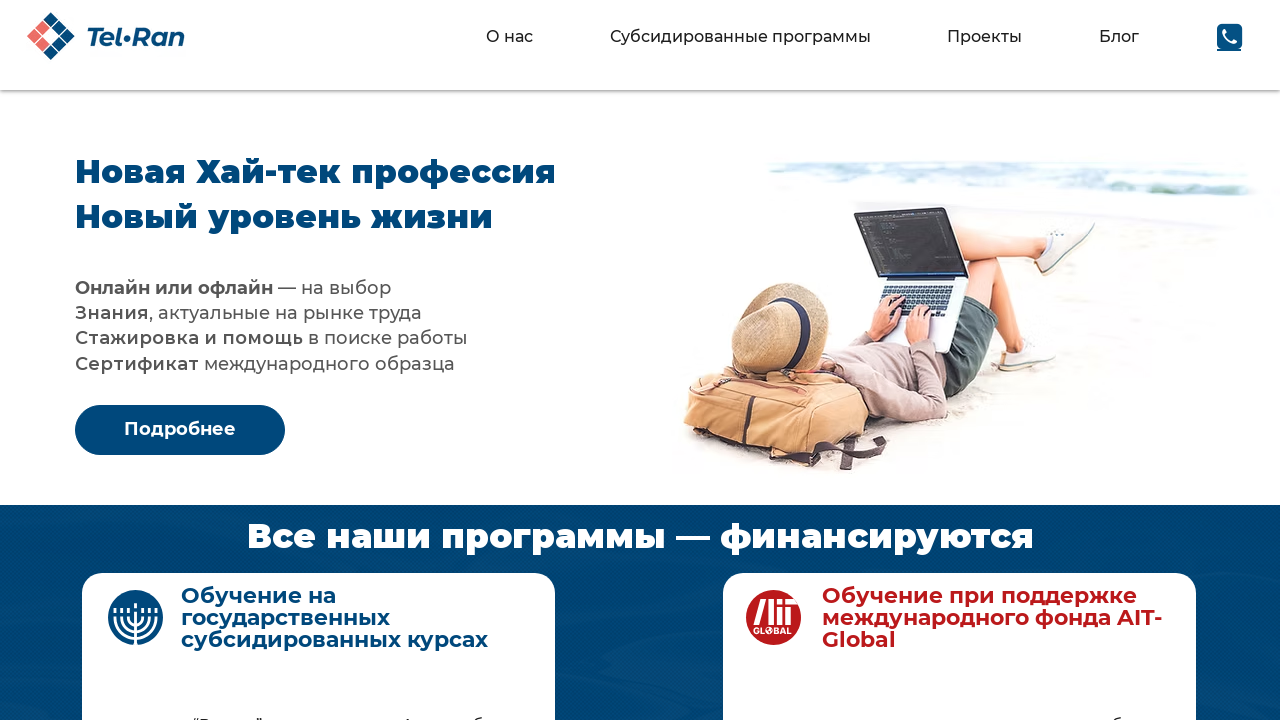

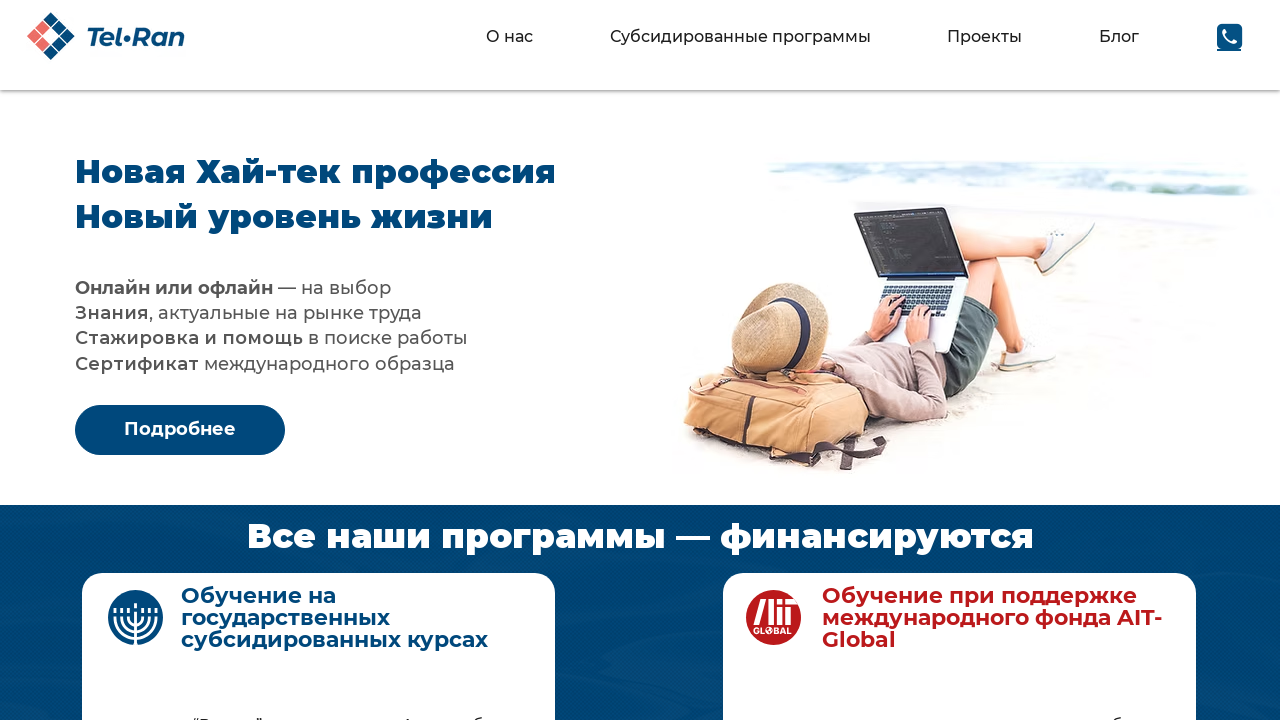